Tests YouTube search functionality by entering a search query and submitting it

Starting URL: https://www.youtube.com/

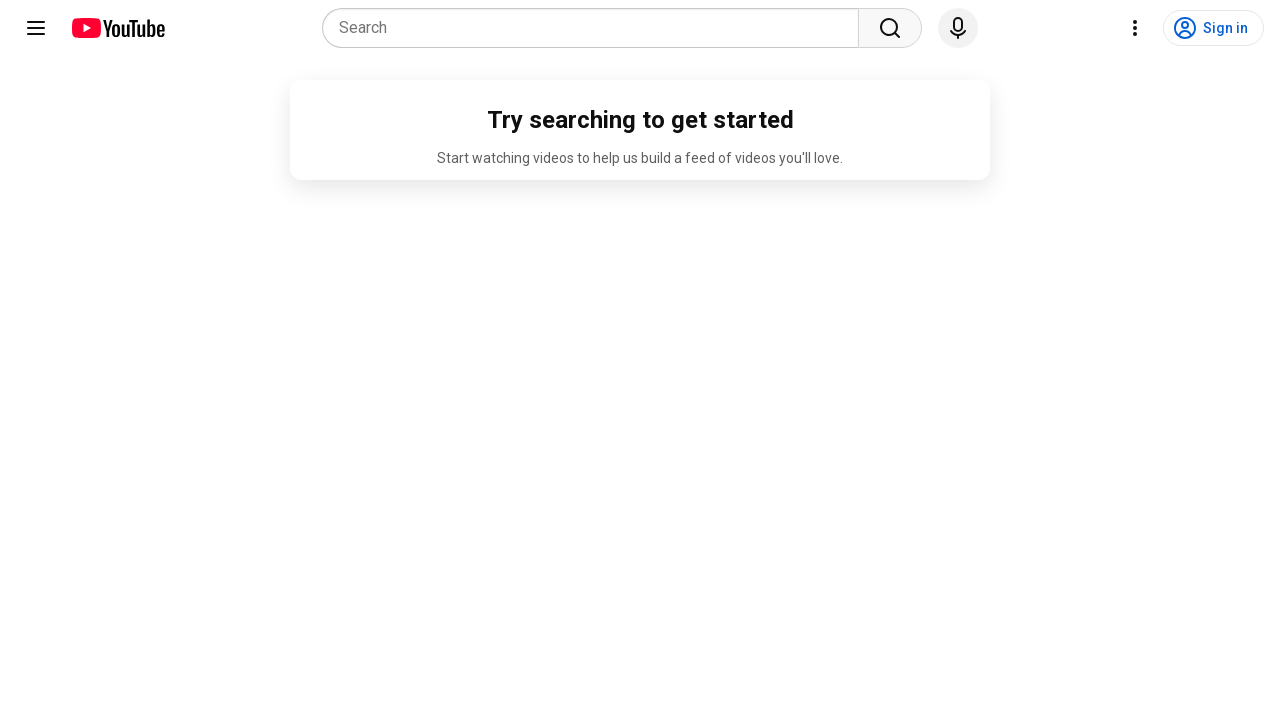

Filled YouTube search box with 'black clover' on input[name='search_query']
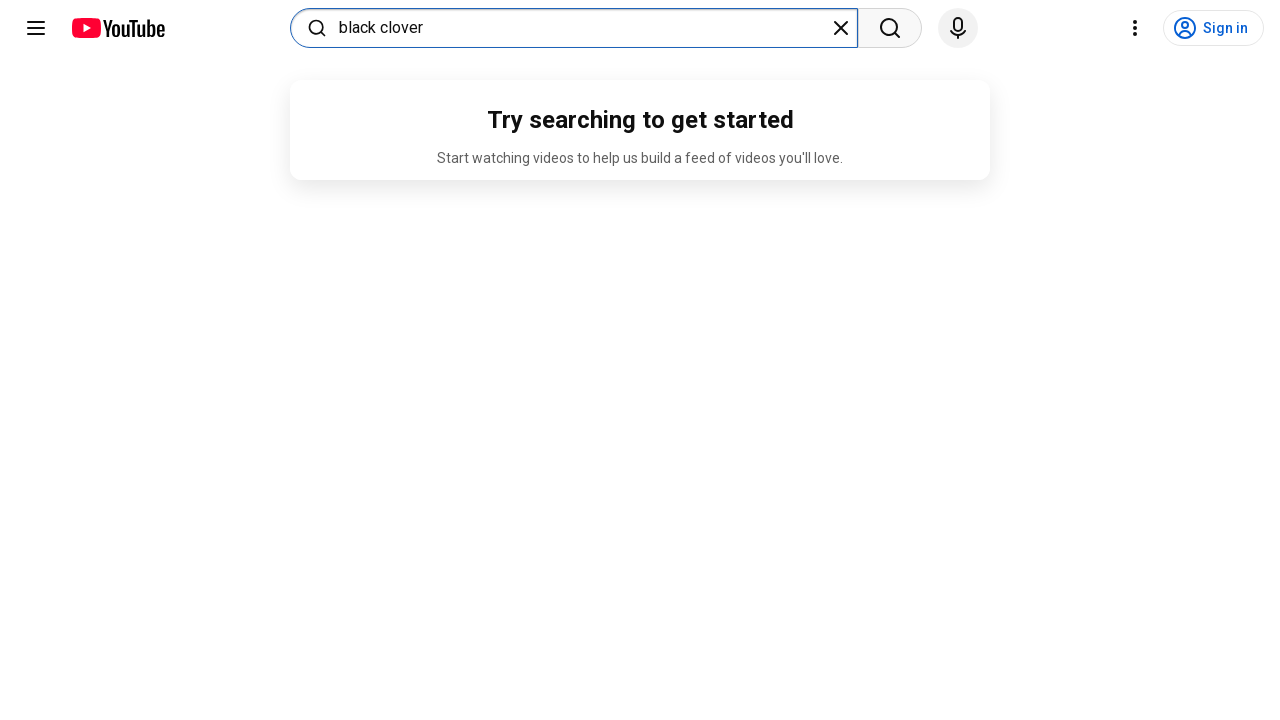

Pressed Enter to submit search query on input[name='search_query']
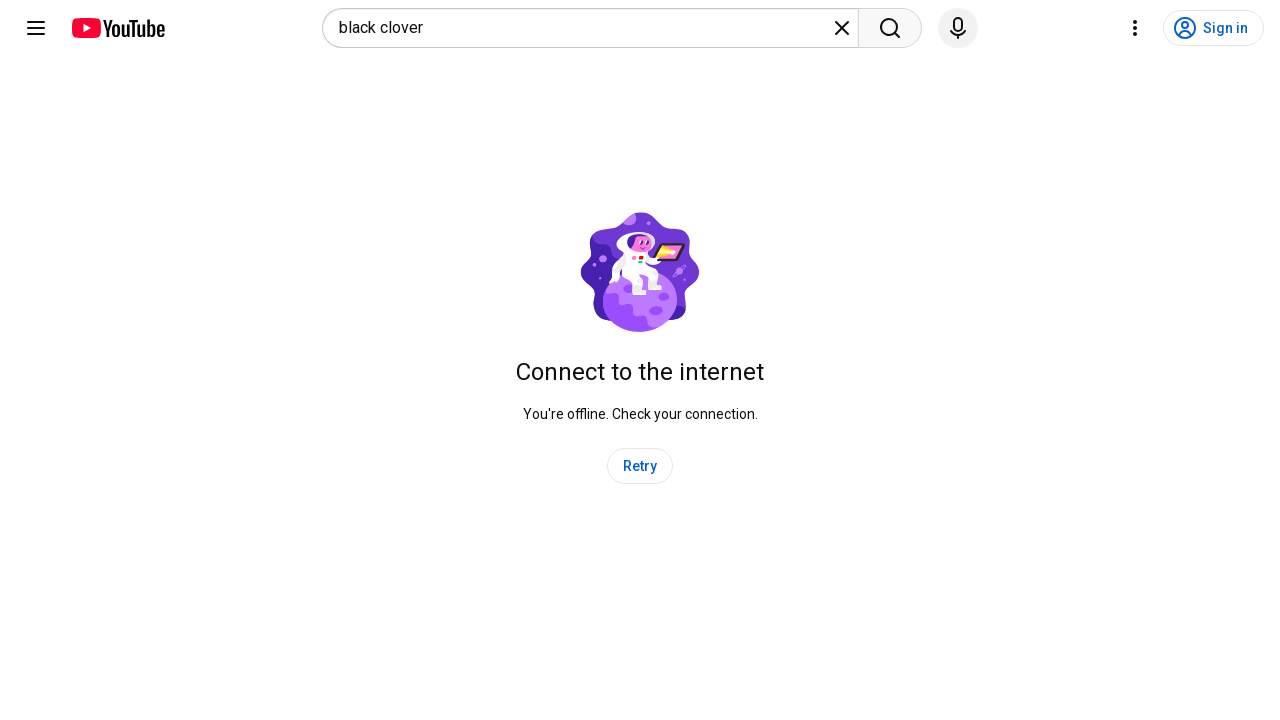

Waited for search results to load
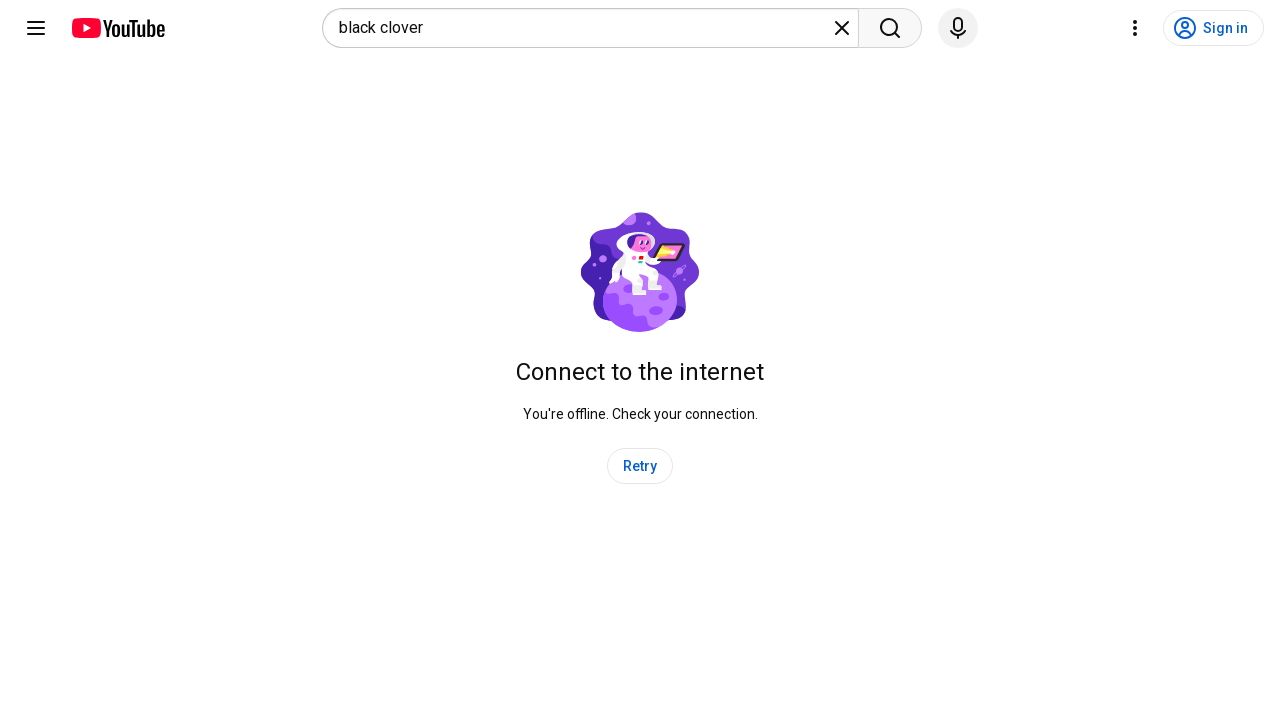

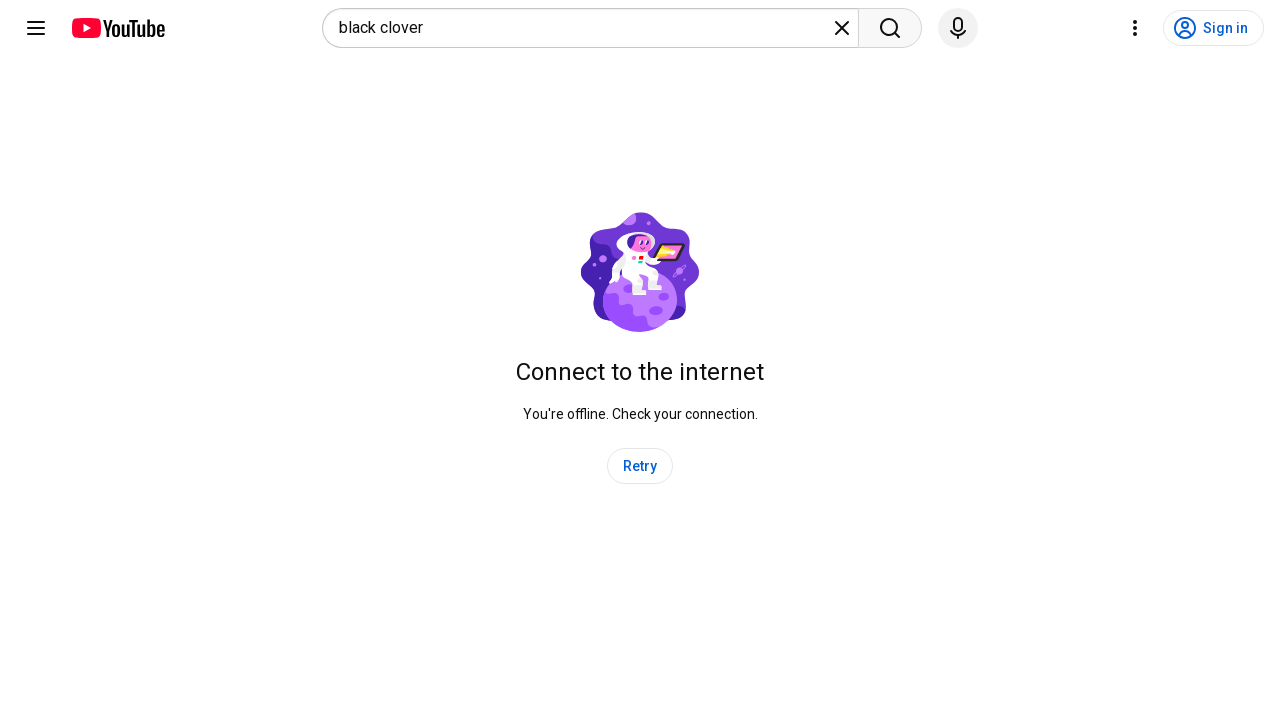